Clicks on Exchange and Return link and verifies the page title

Starting URL: https://www.detmir.ru/

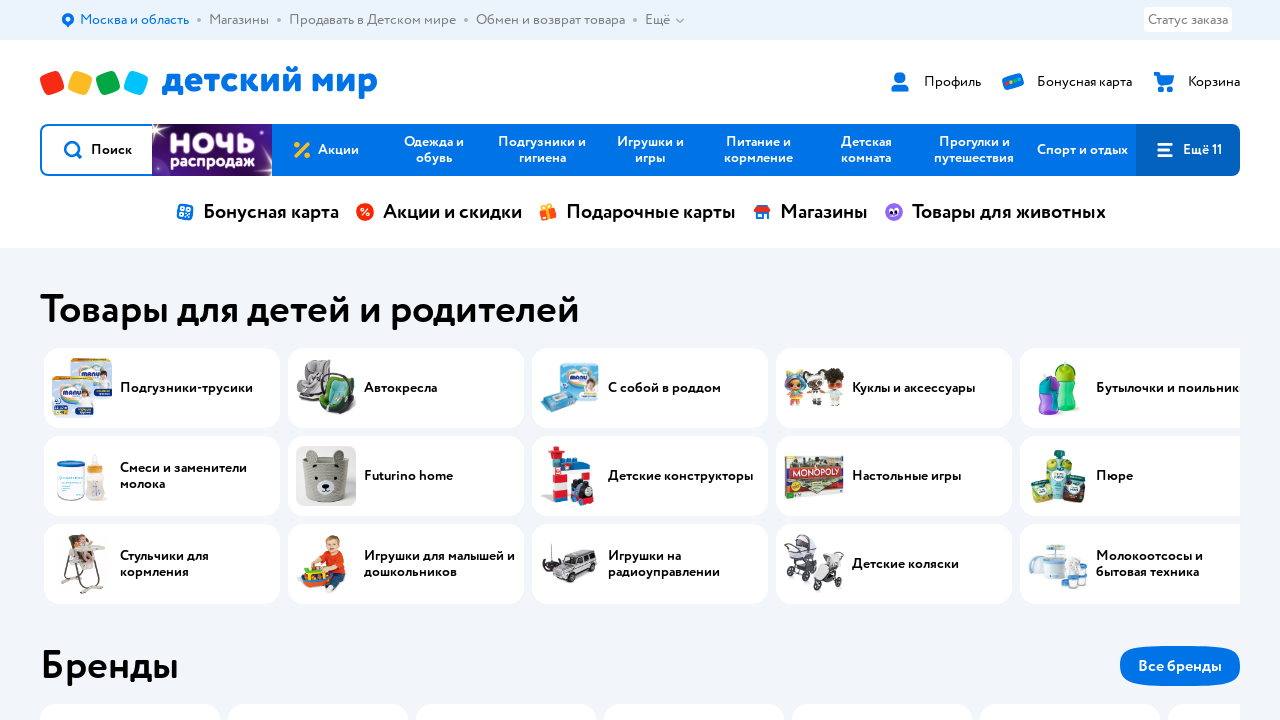

Waited for Exchange and Return link to be visible
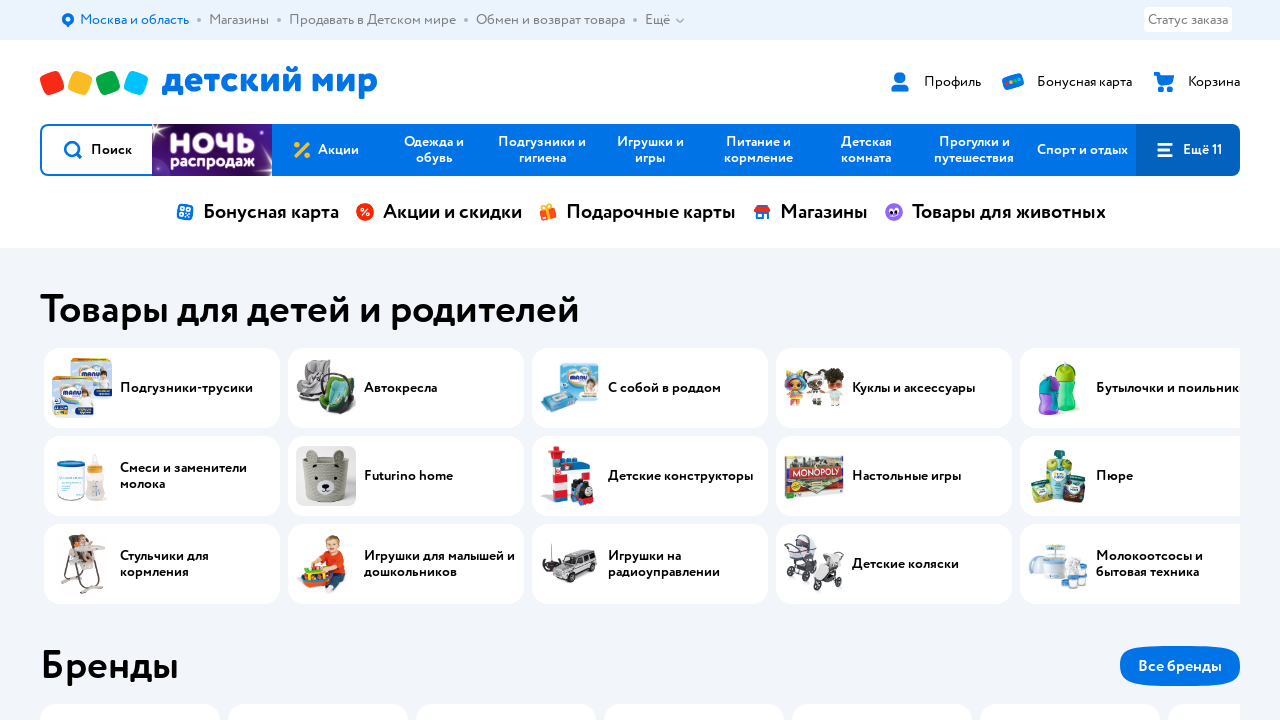

Clicked on Exchange and Return link at (550, 20) on xpath=//span[contains(text(), "Обмен и возврат товара")]
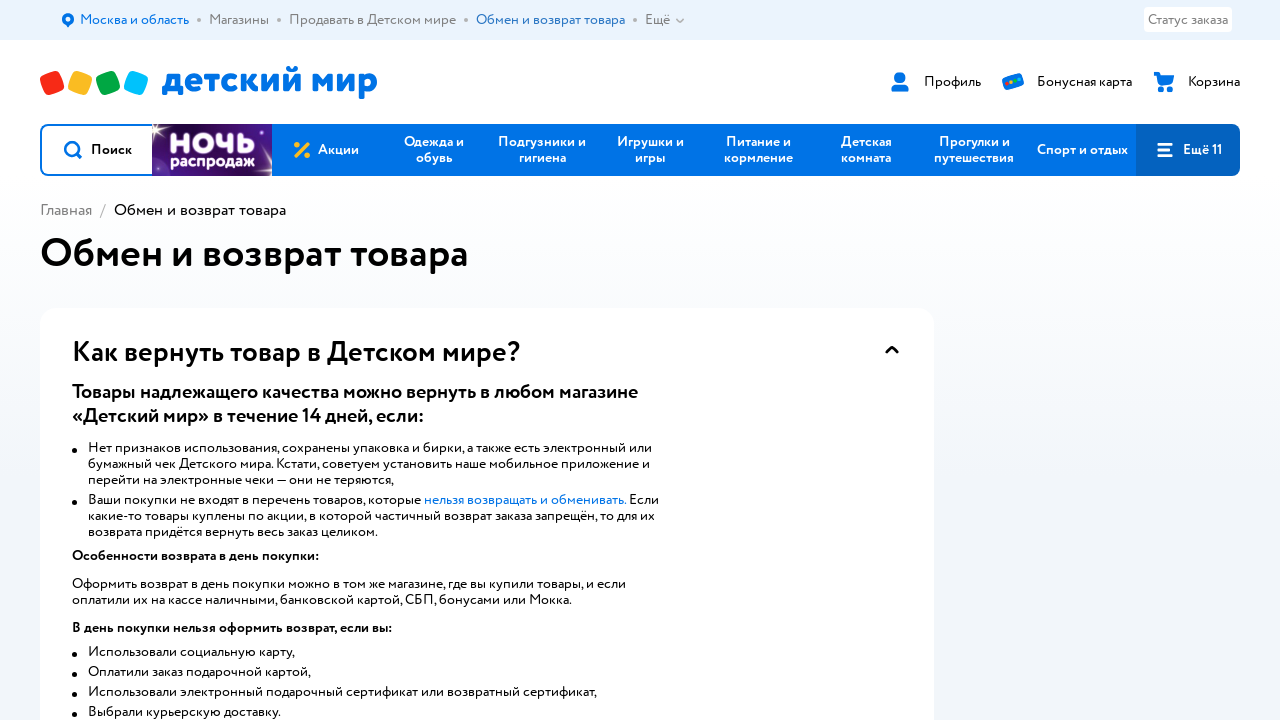

Waited for page title to load on Exchange and Return page
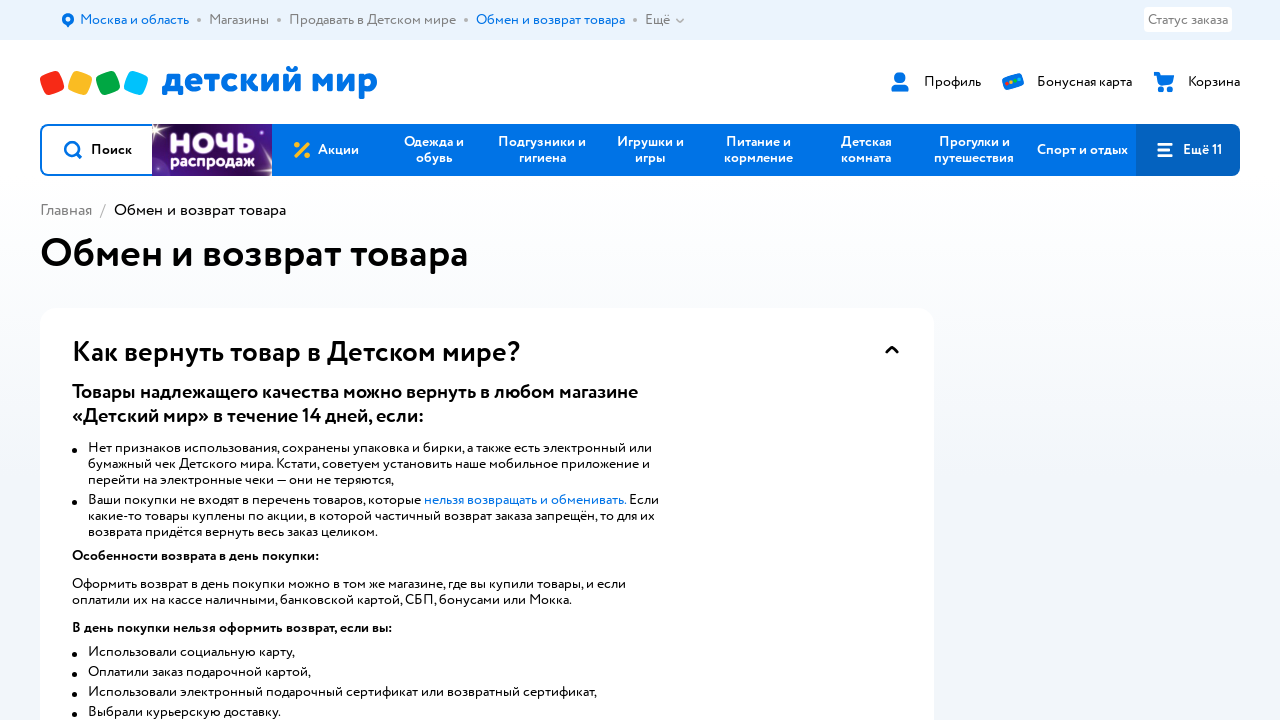

Navigated back to previous page
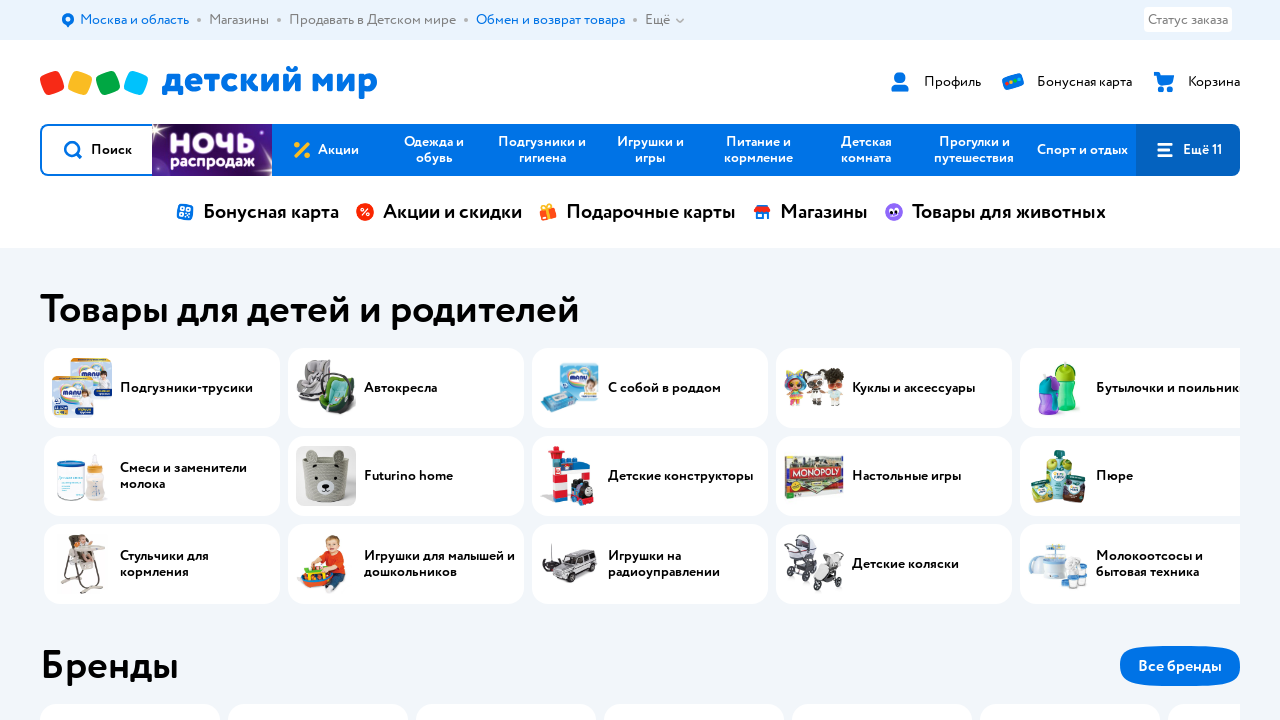

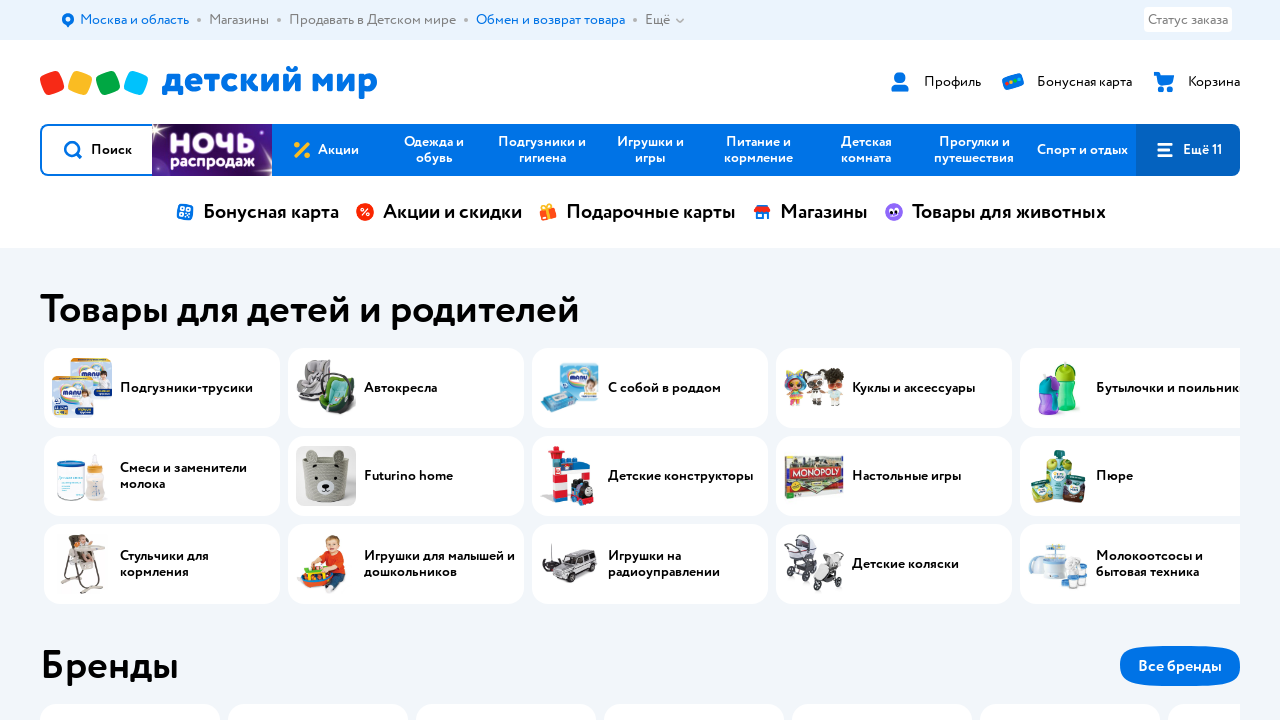